Tests the dynamic table configuration by modifying the caption and ID fields, then refreshing the table

Starting URL: https://testpages.herokuapp.com/styled/tag/dynamic-table.html

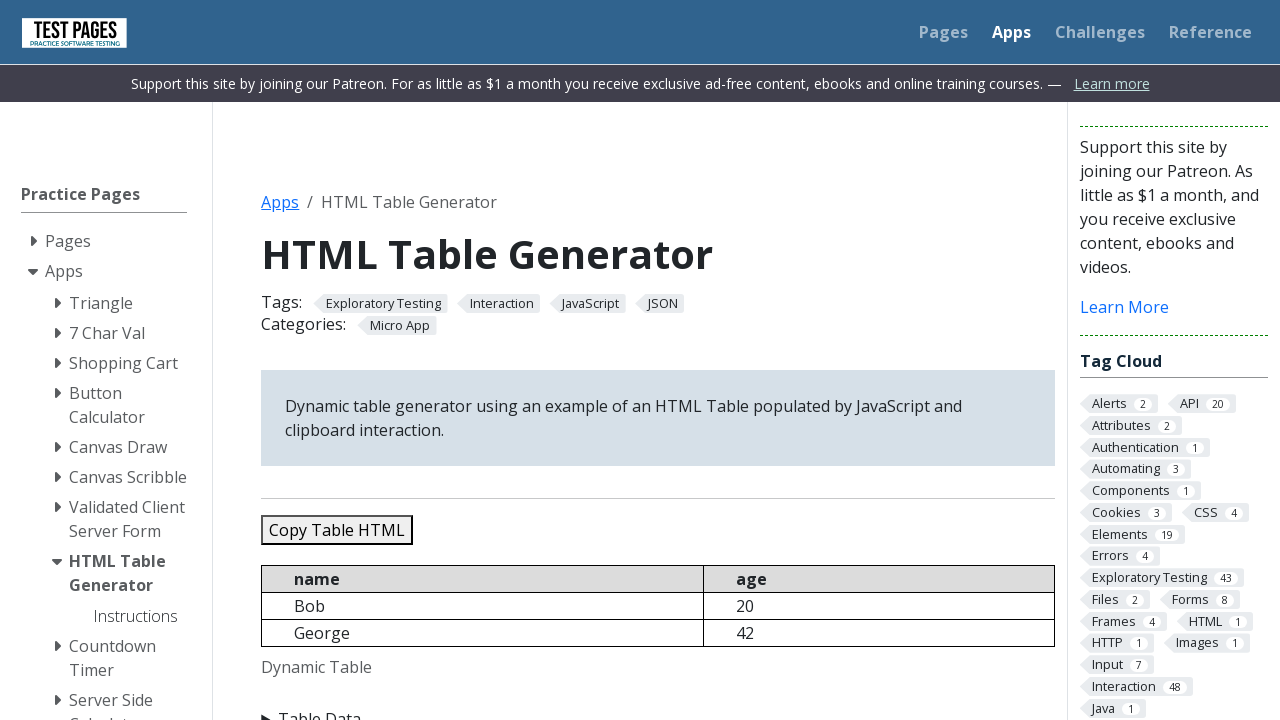

Clicked on Table Data button to expand the form at (658, 708) on xpath=//summary[text()='Table Data']
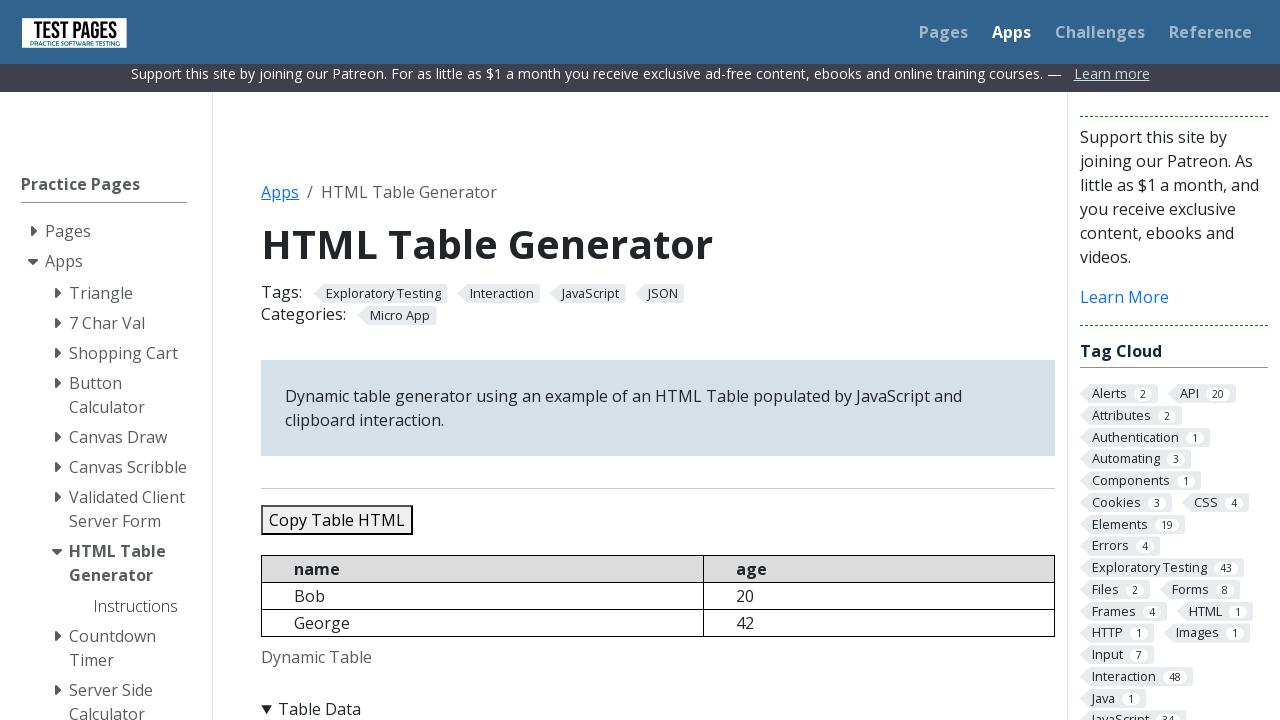

Clicked on Caption field at (421, 360) on #caption
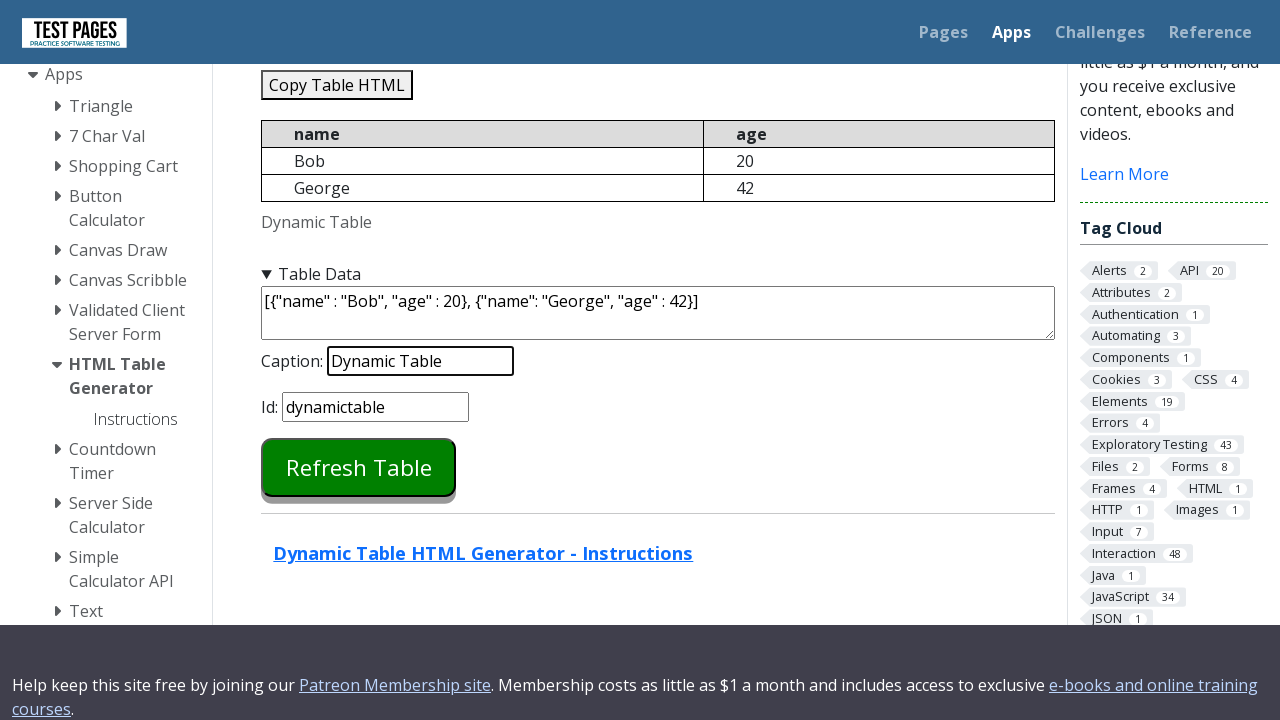

Cleared Caption field on #caption
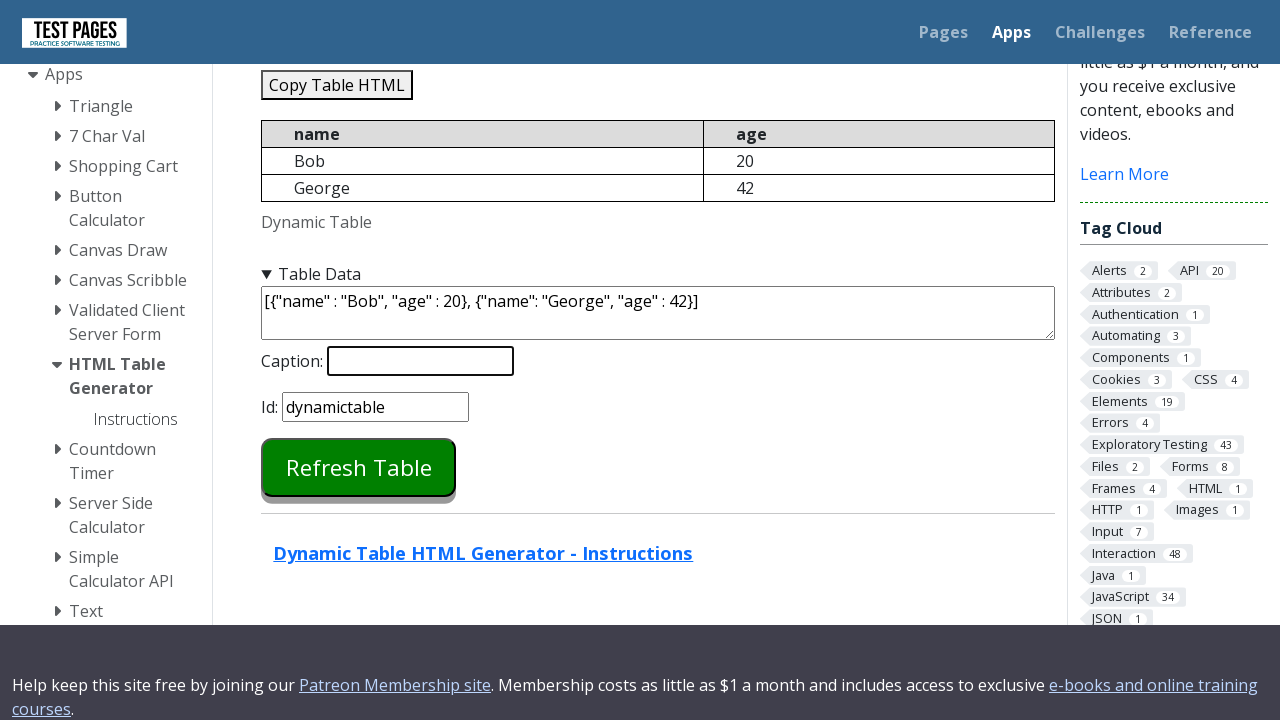

Entered new caption value 'TestCaption456' on #caption
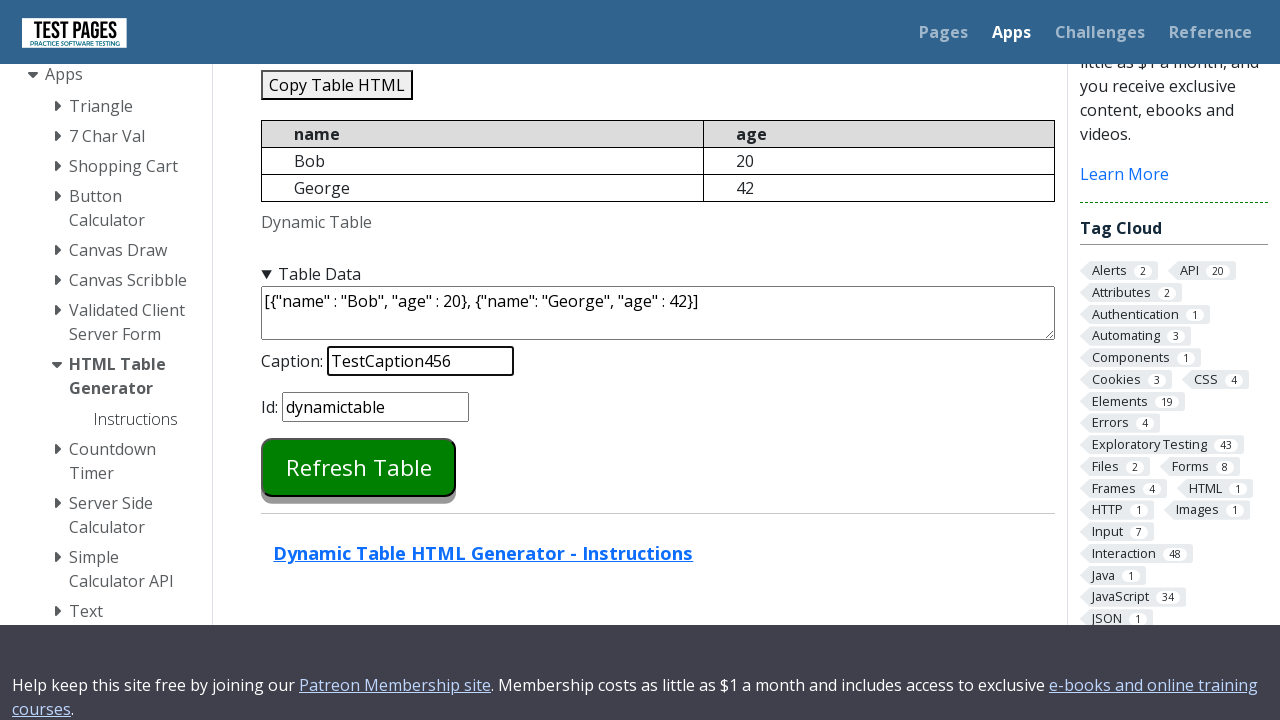

Clicked on ID field at (376, 406) on #tableid
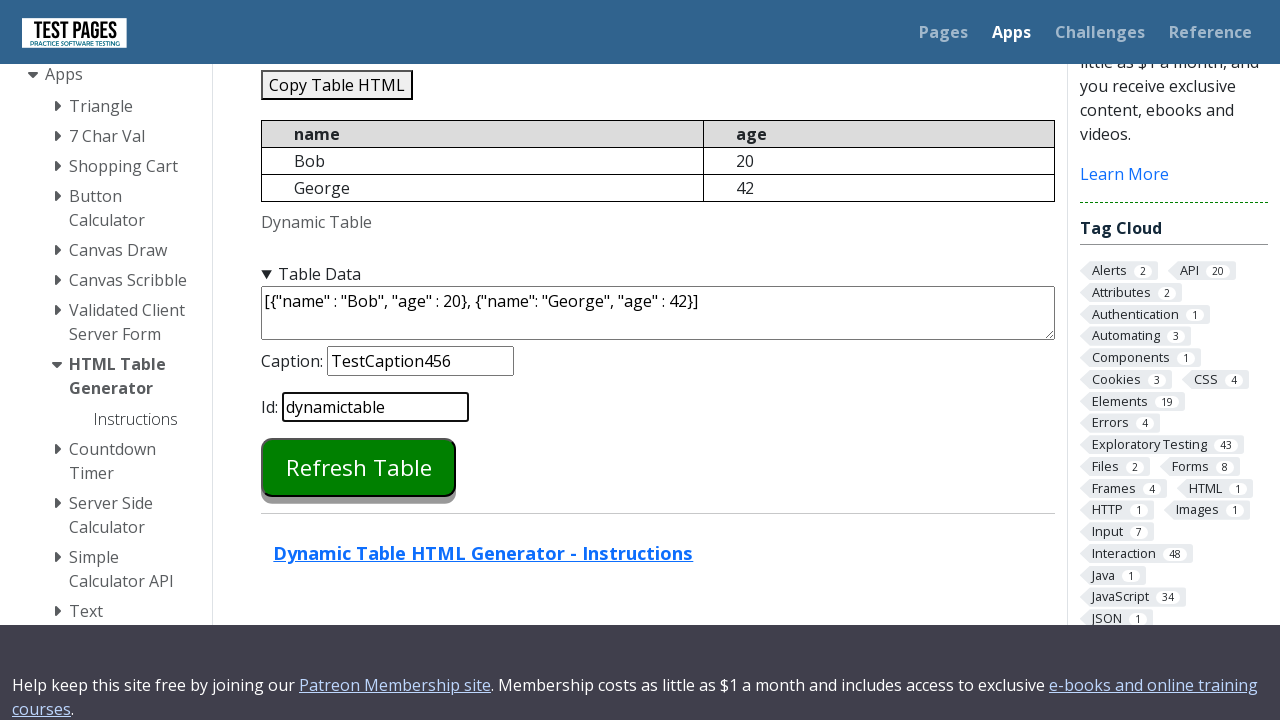

Cleared ID field on #tableid
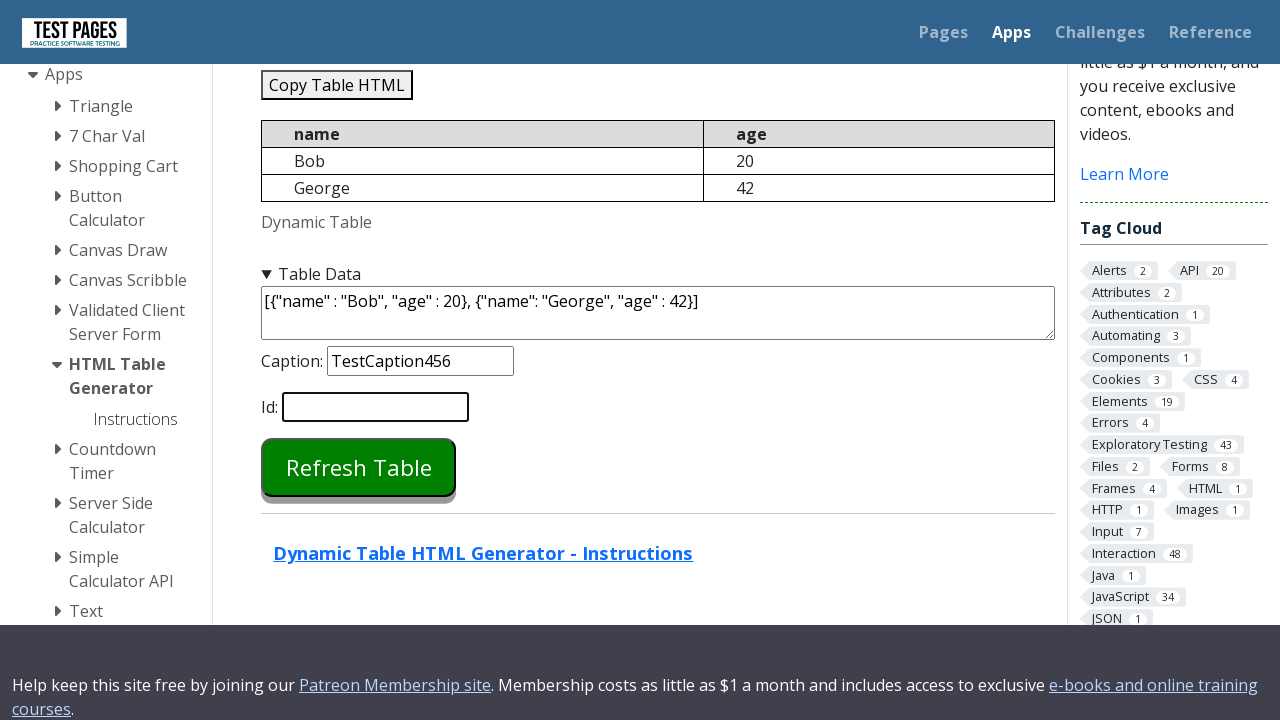

Entered new ID value 'Table789' on #tableid
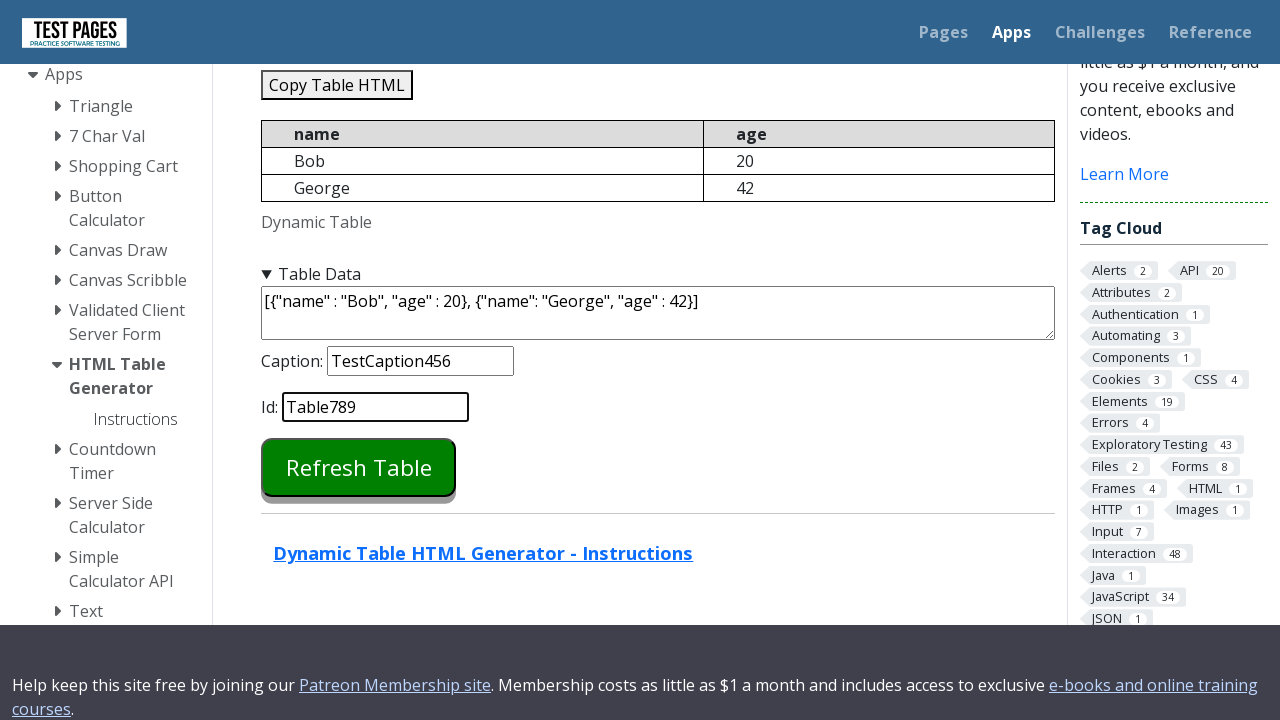

Clicked Refresh Table button to apply changes at (359, 467) on #refreshtable
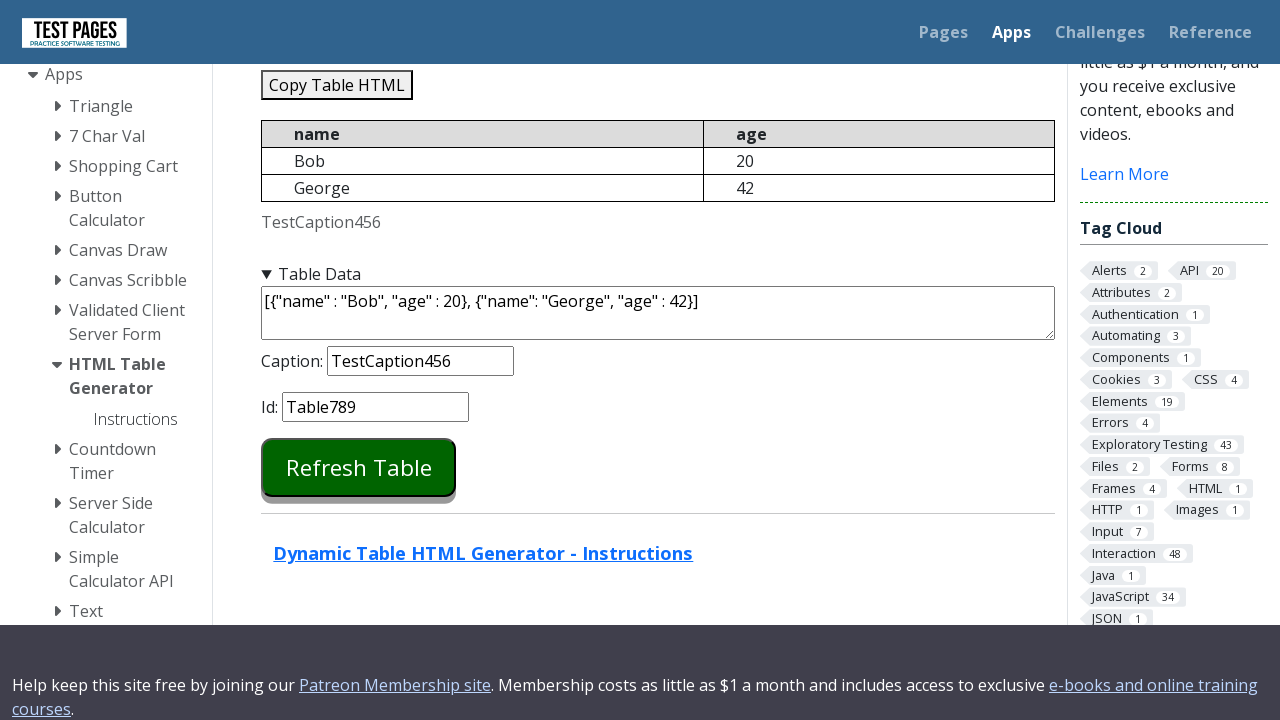

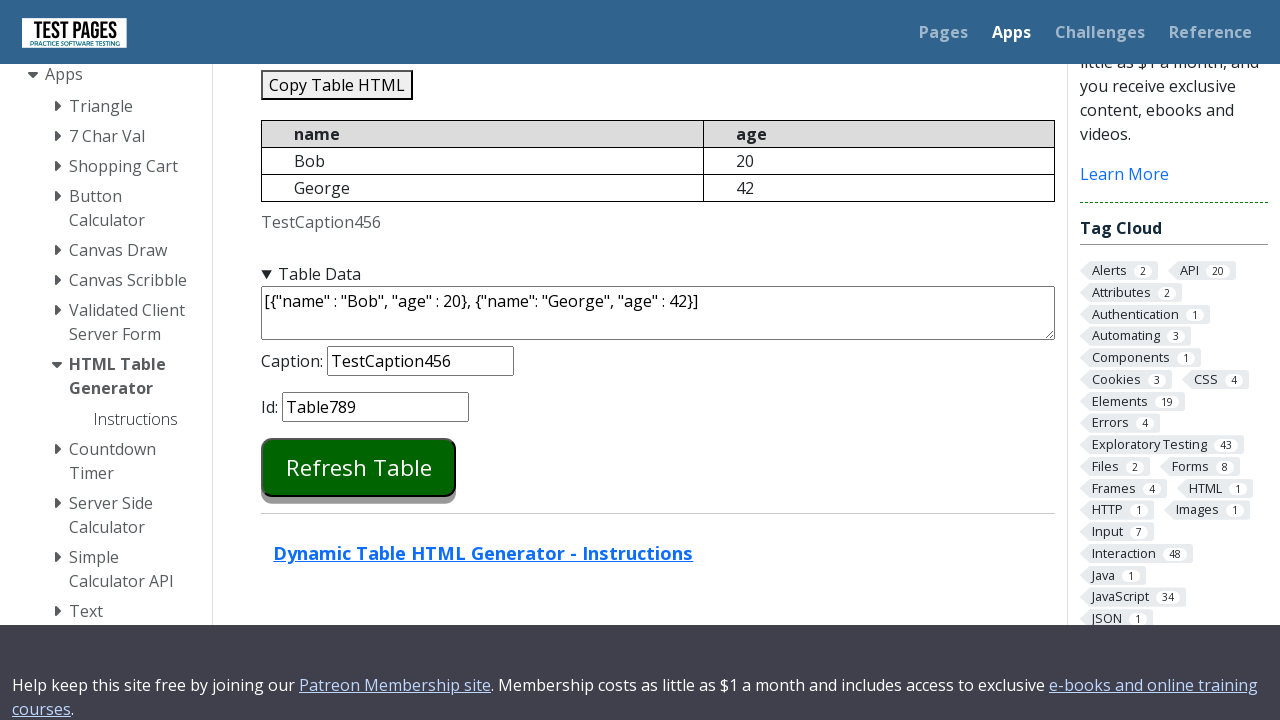